Tests that images load correctly on a loading images page by waiting for all four image elements to appear and verifying their source URLs contain expected keywords.

Starting URL: https://bonigarcia.dev/selenium-webdriver-java/loading-images.html

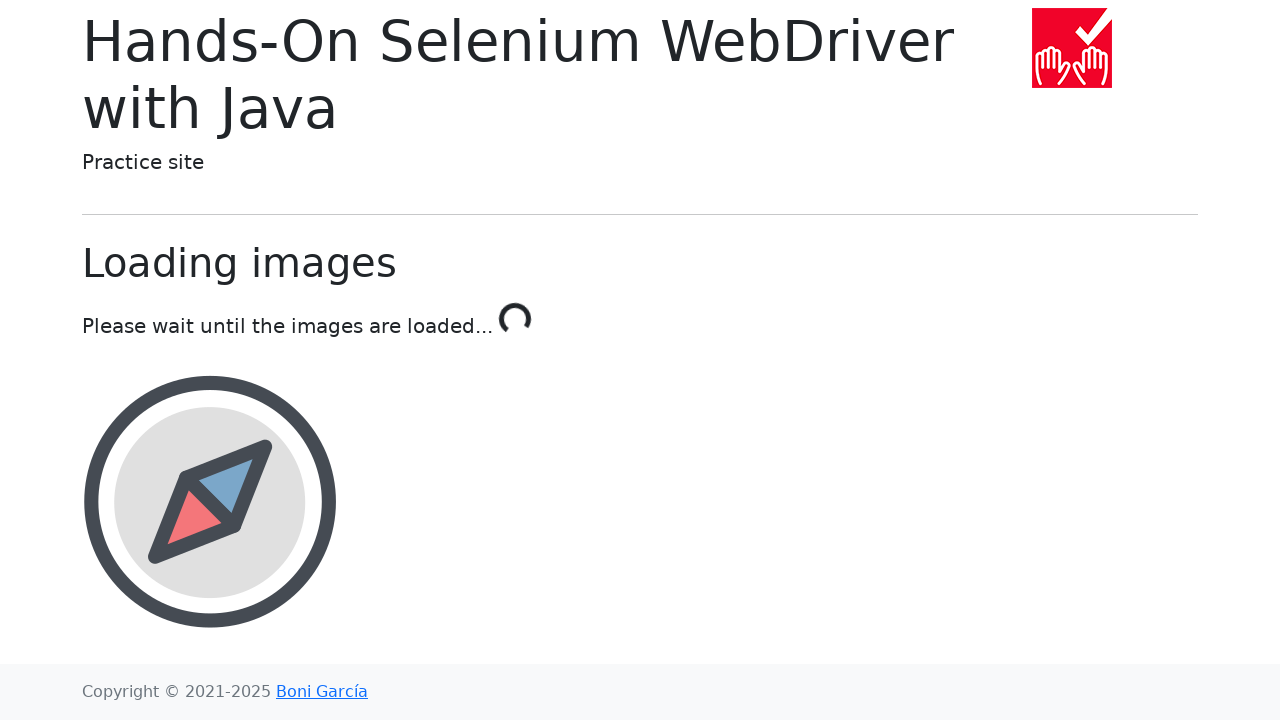

Waited for calendar image element to appear
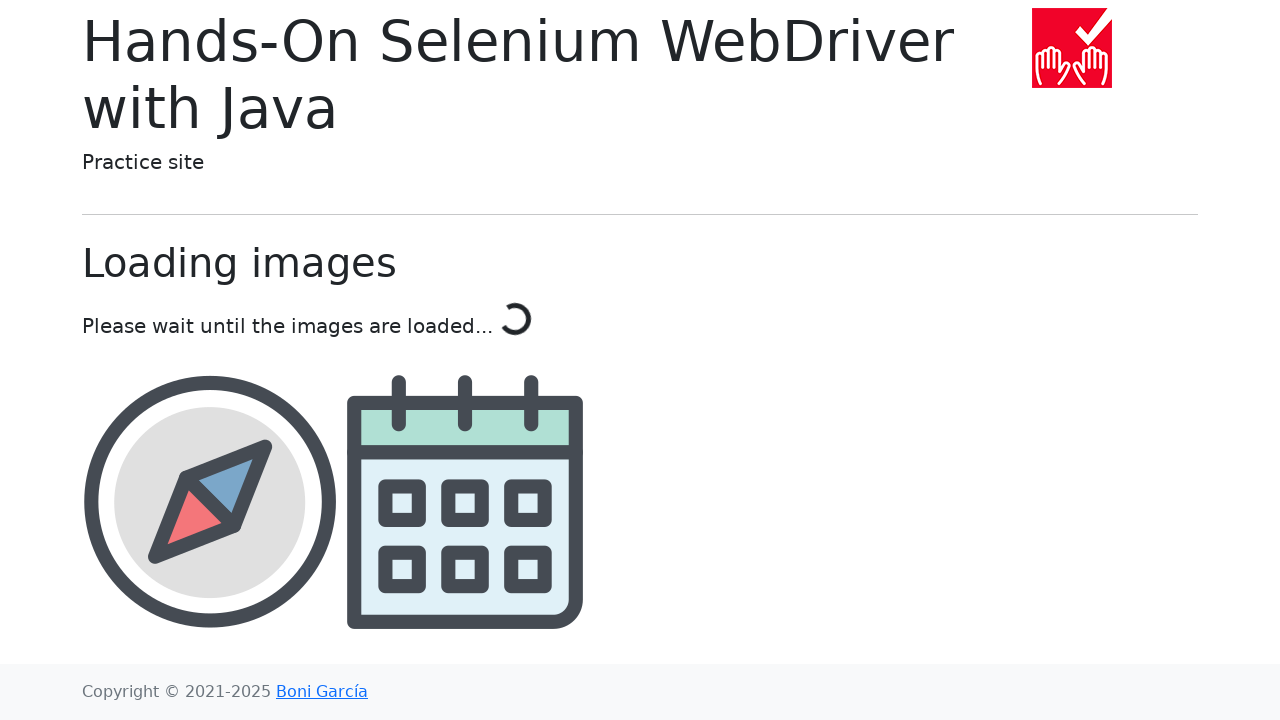

Waited for compass image element to appear
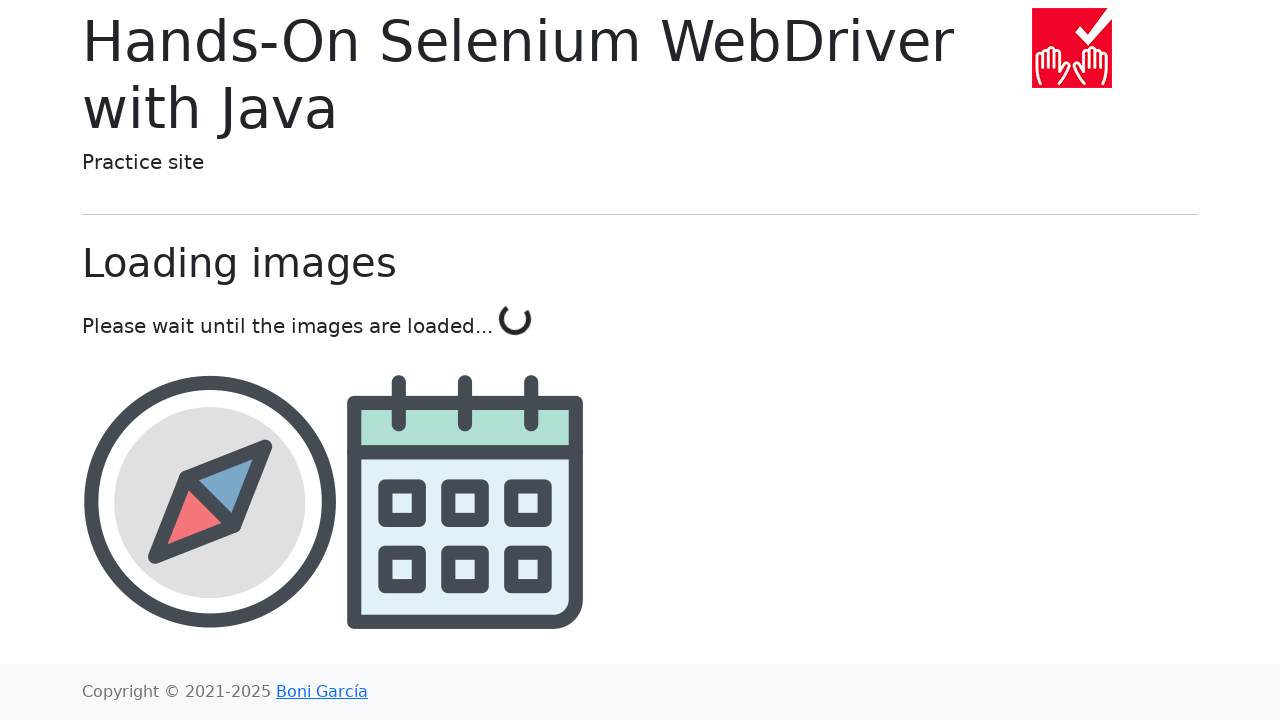

Waited for award image element to appear
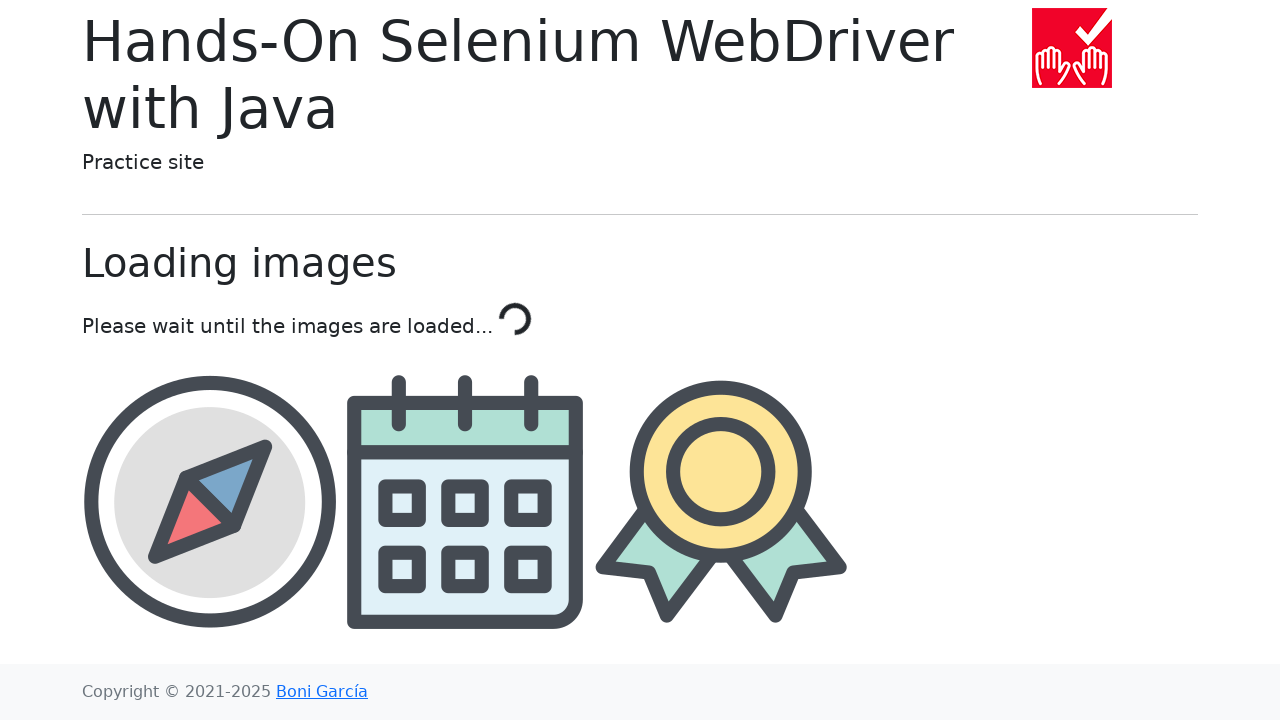

Waited for landscape image element to appear
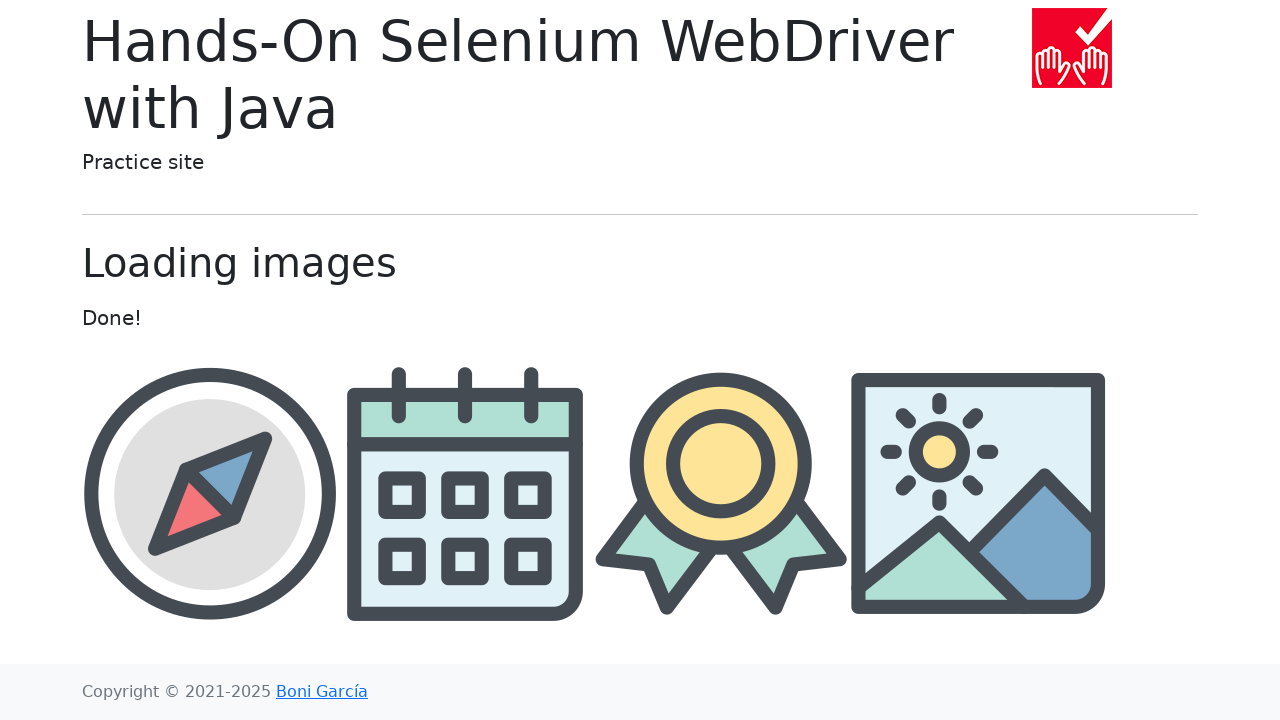

Verified compass image source URL contains 'compass'
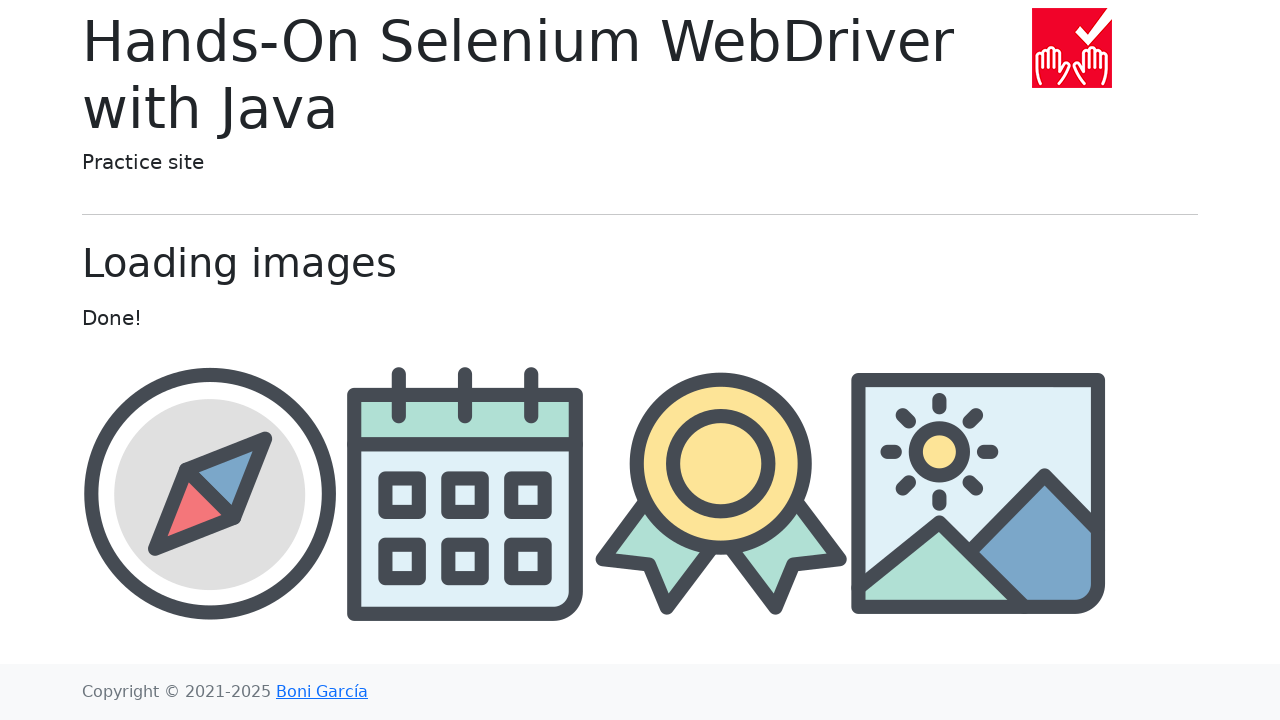

Verified calendar image source URL contains 'calendar'
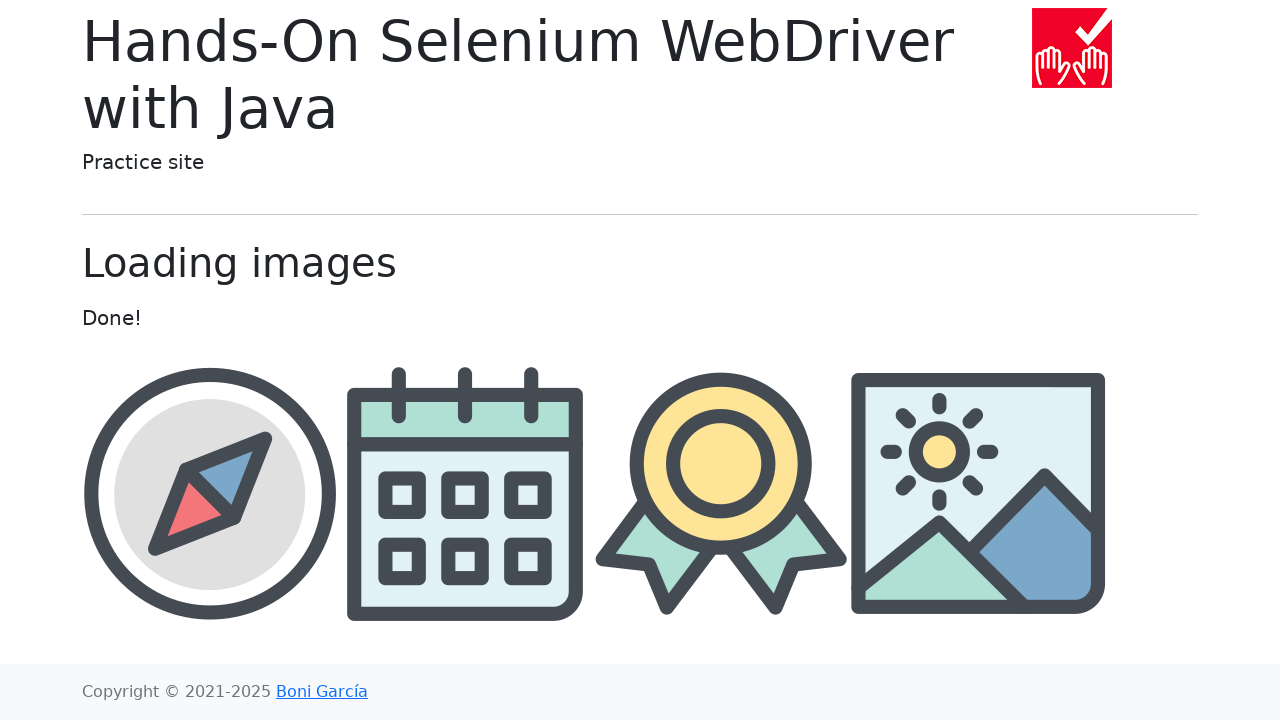

Verified award image source URL contains 'award'
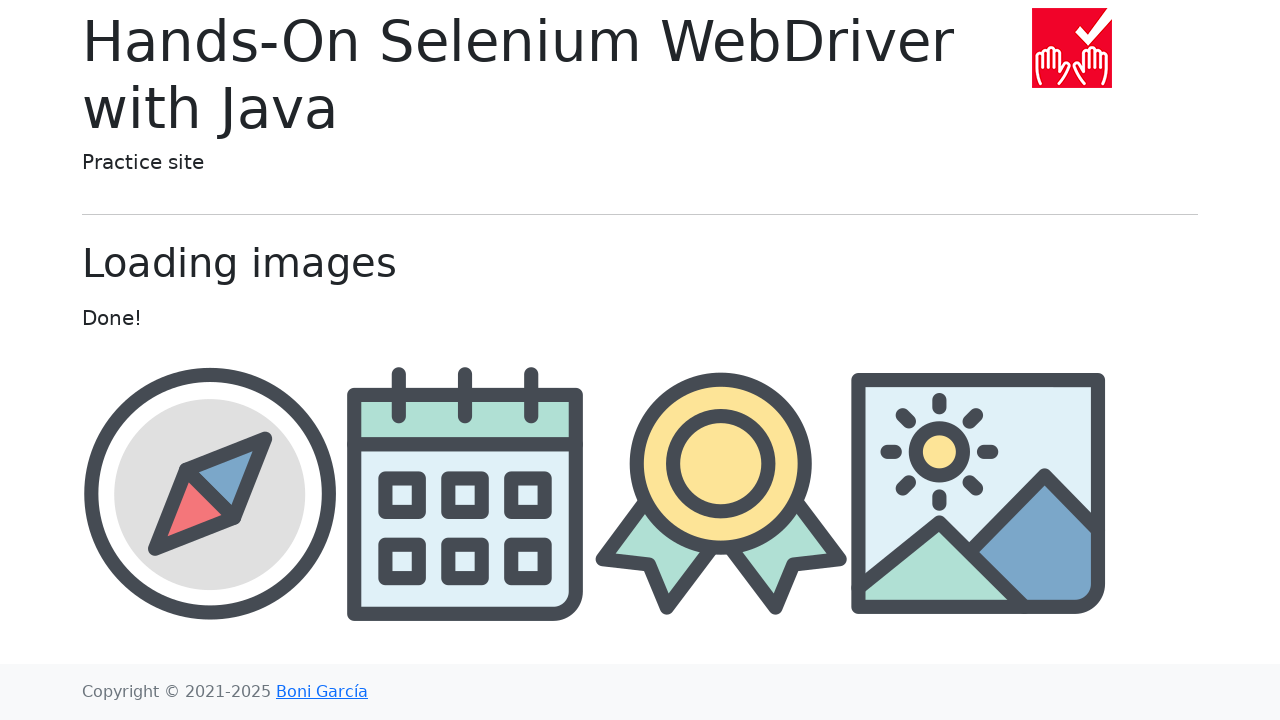

Verified landscape image source URL contains 'landscape'
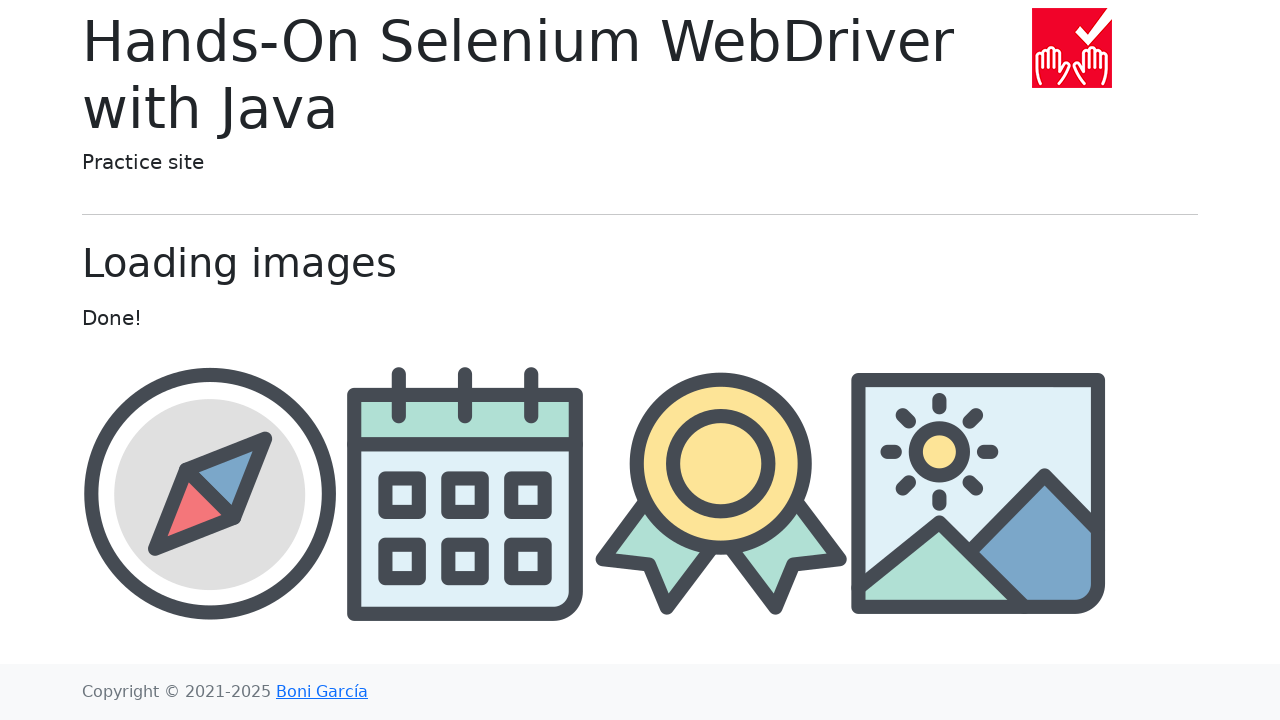

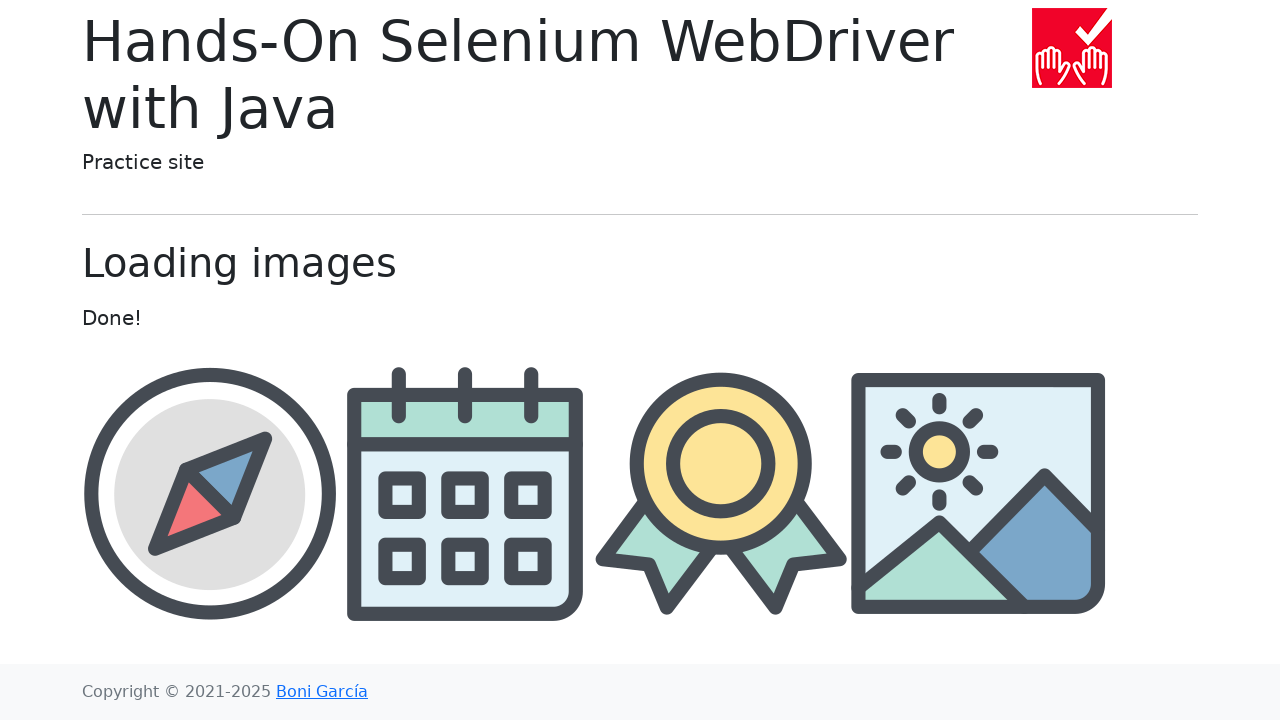